Tests checkbox, radio button, and element visibility interactions on an automation practice page by selecting various form elements and toggling element visibility

Starting URL: https://rahulshettyacademy.com/AutomationPractice/

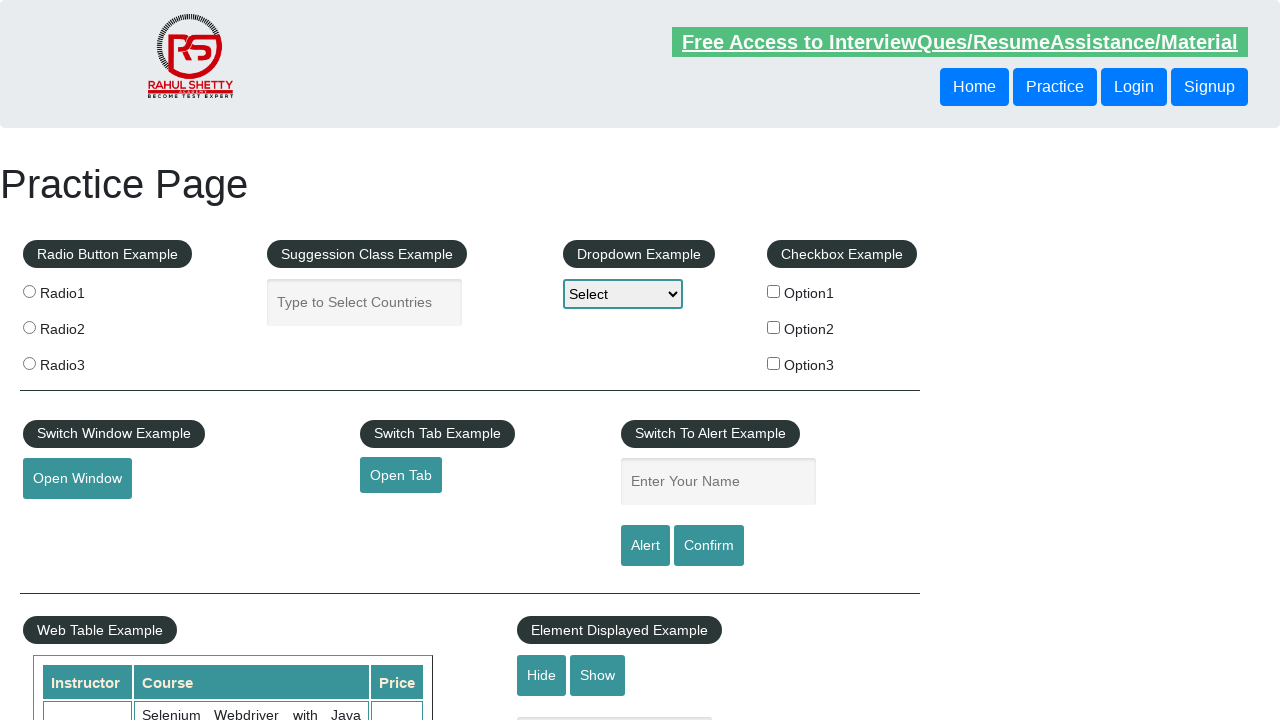

Located all checkbox elements
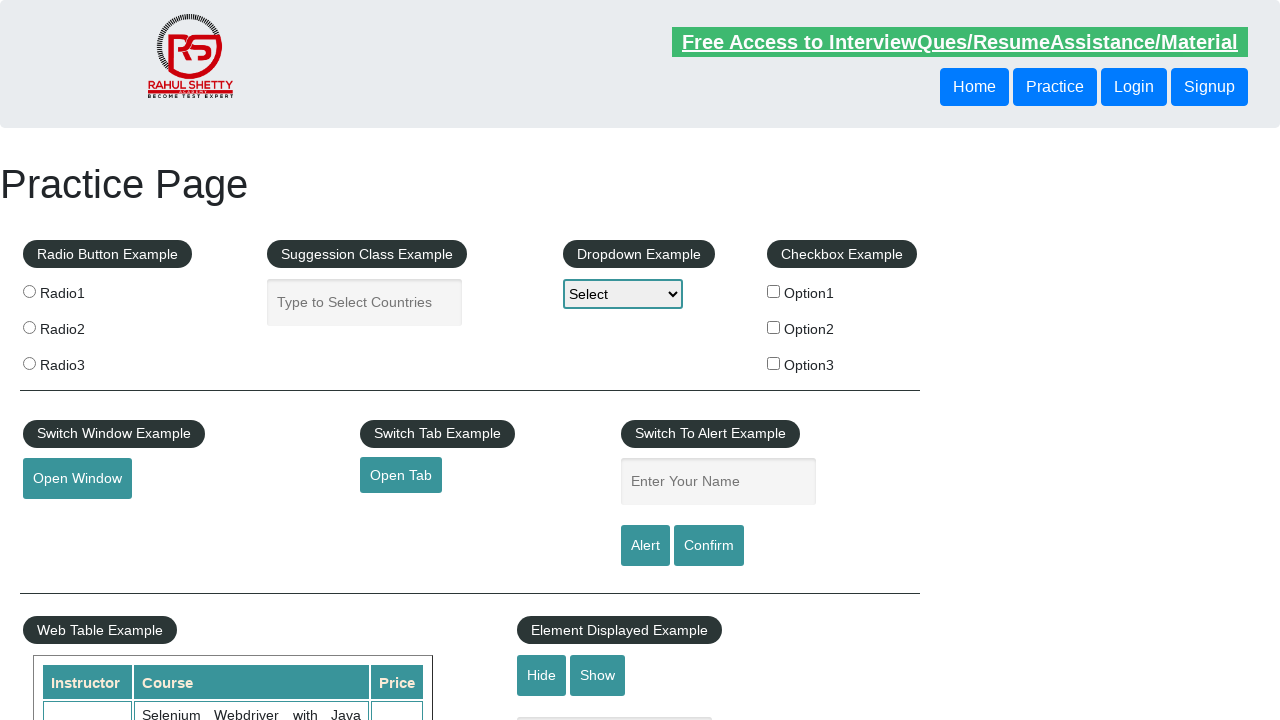

Clicked checkbox with value 'option1' at (774, 291) on xpath=//input[@type='checkbox'] >> nth=0
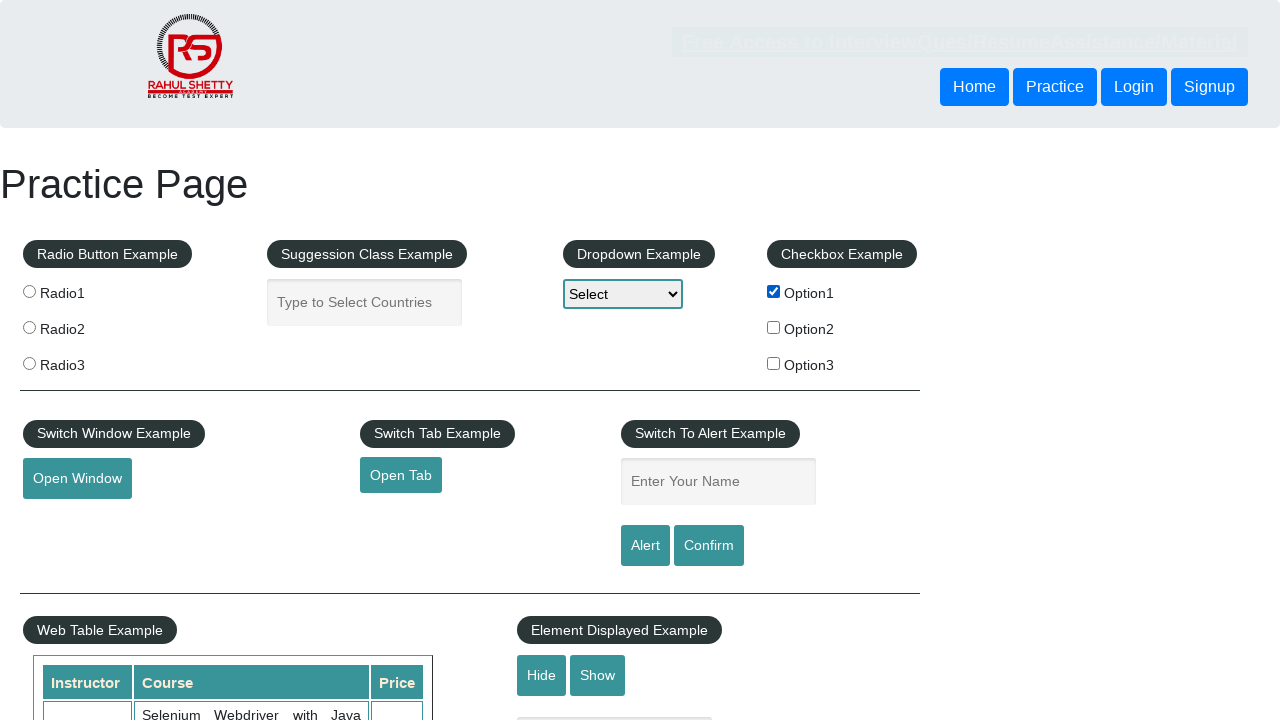

Located all checkbox elements again
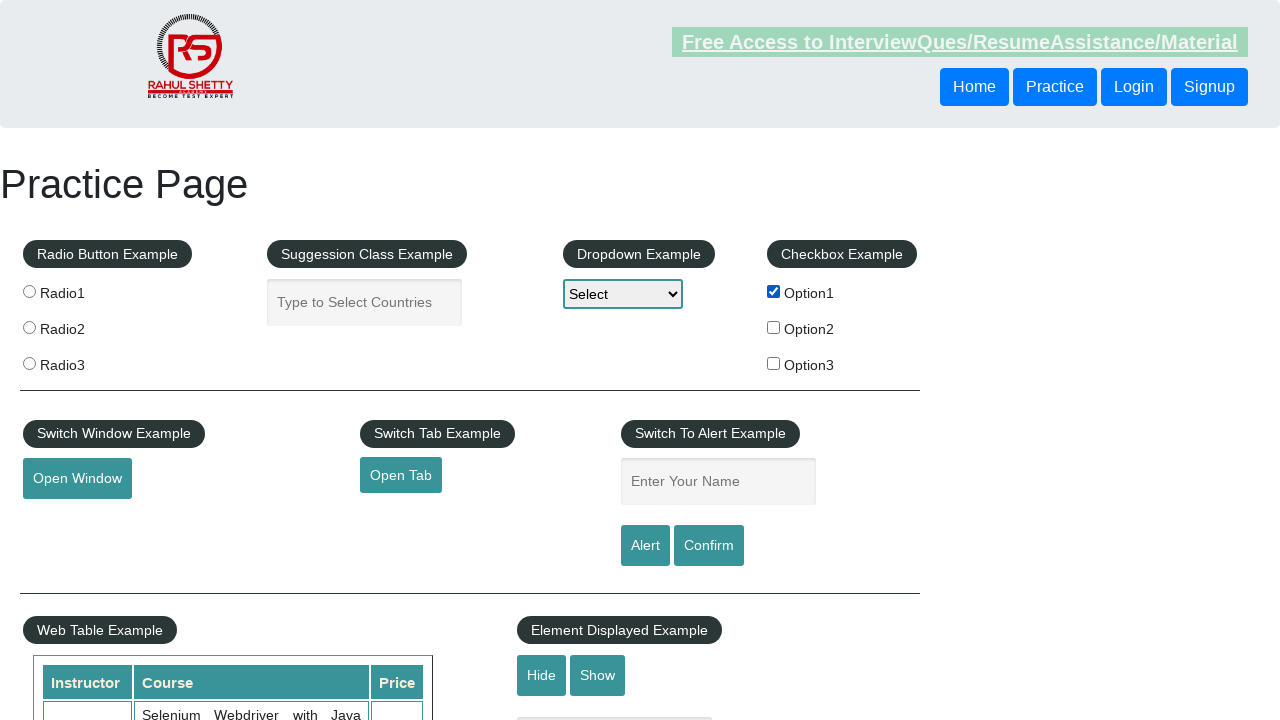

Clicked the third checkbox at (774, 363) on xpath=//input[@type='checkbox'] >> nth=2
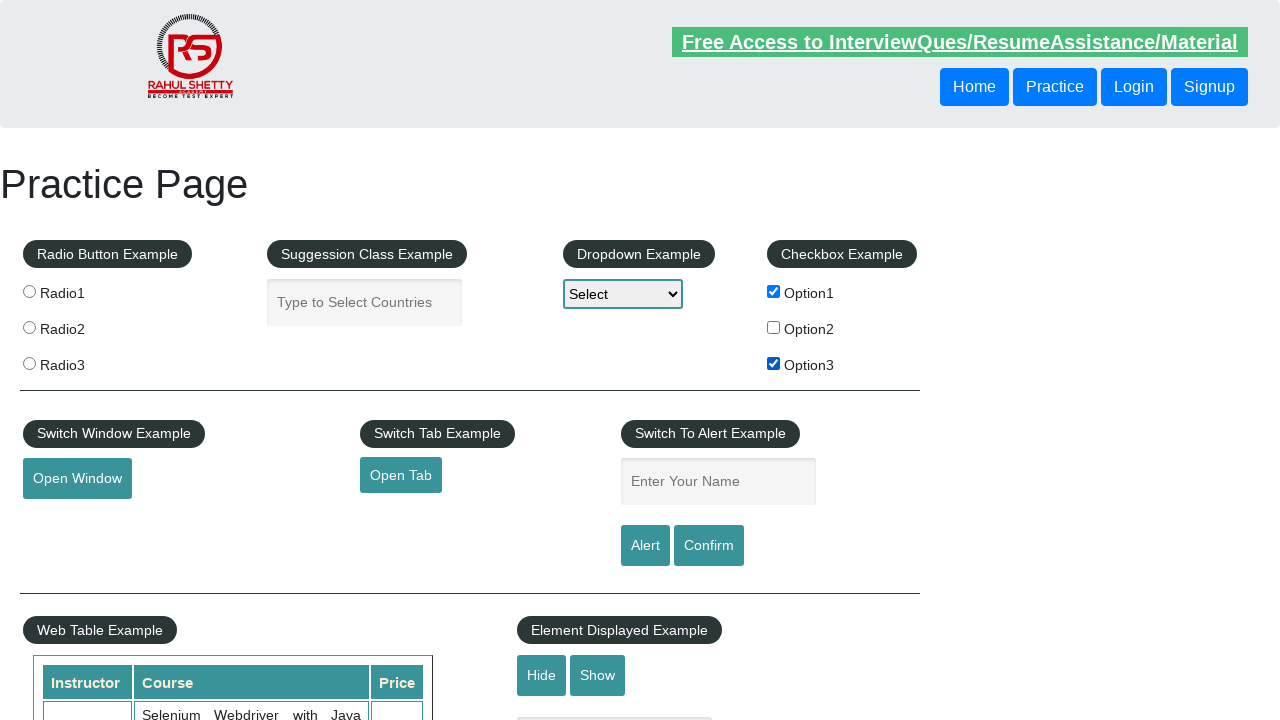

Located all radio button elements
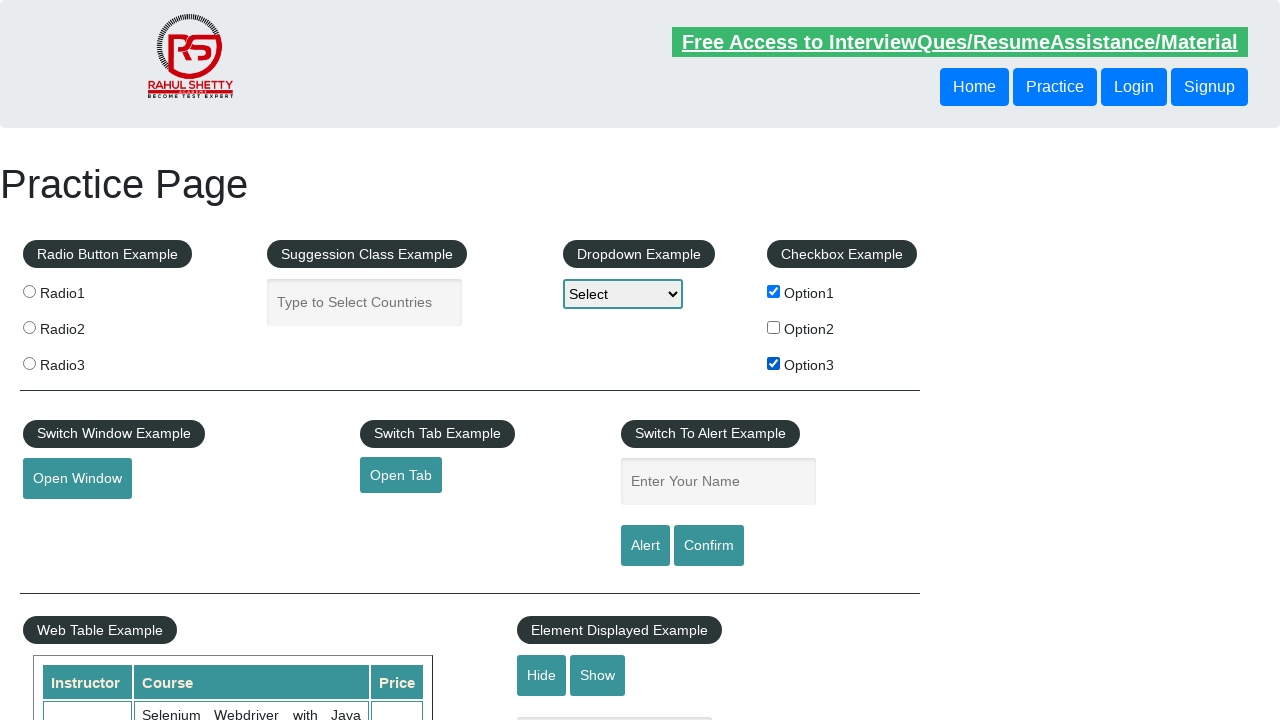

Clicked radio button with value 'radio3' at (29, 363) on .radioButton >> nth=2
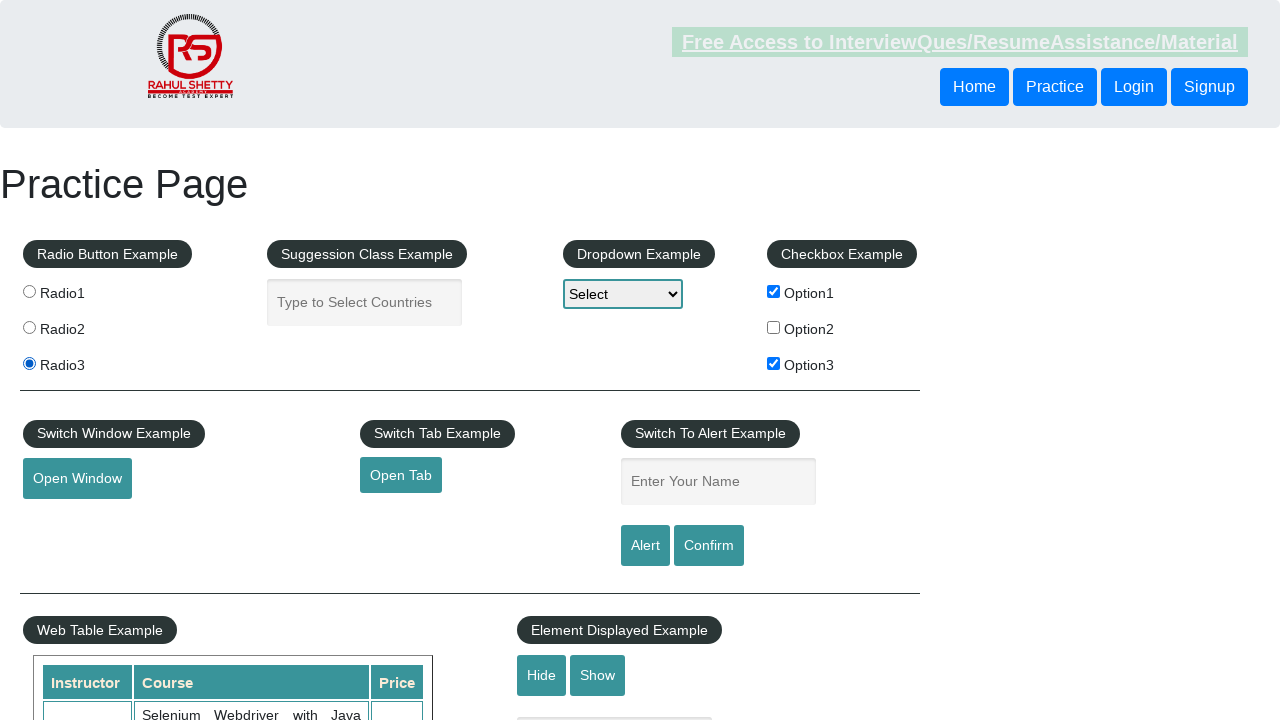

Located all radio button elements again
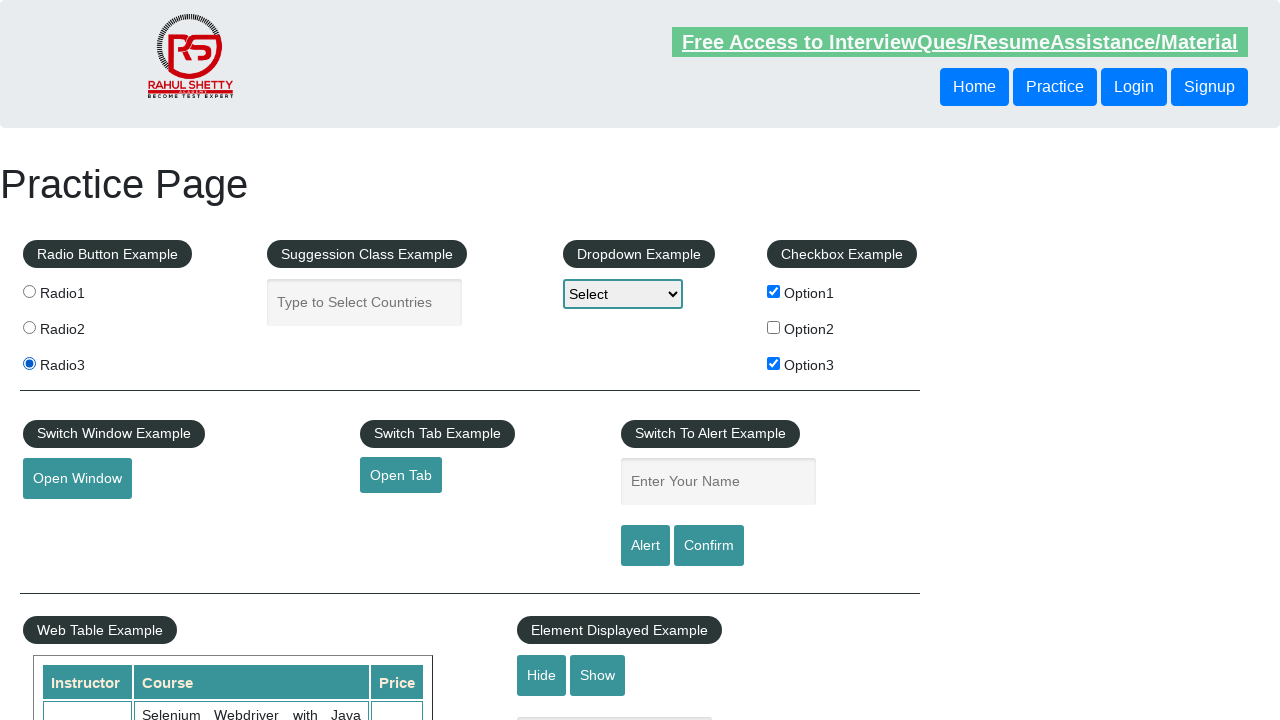

Clicked the first radio button at (29, 291) on .radioButton >> nth=0
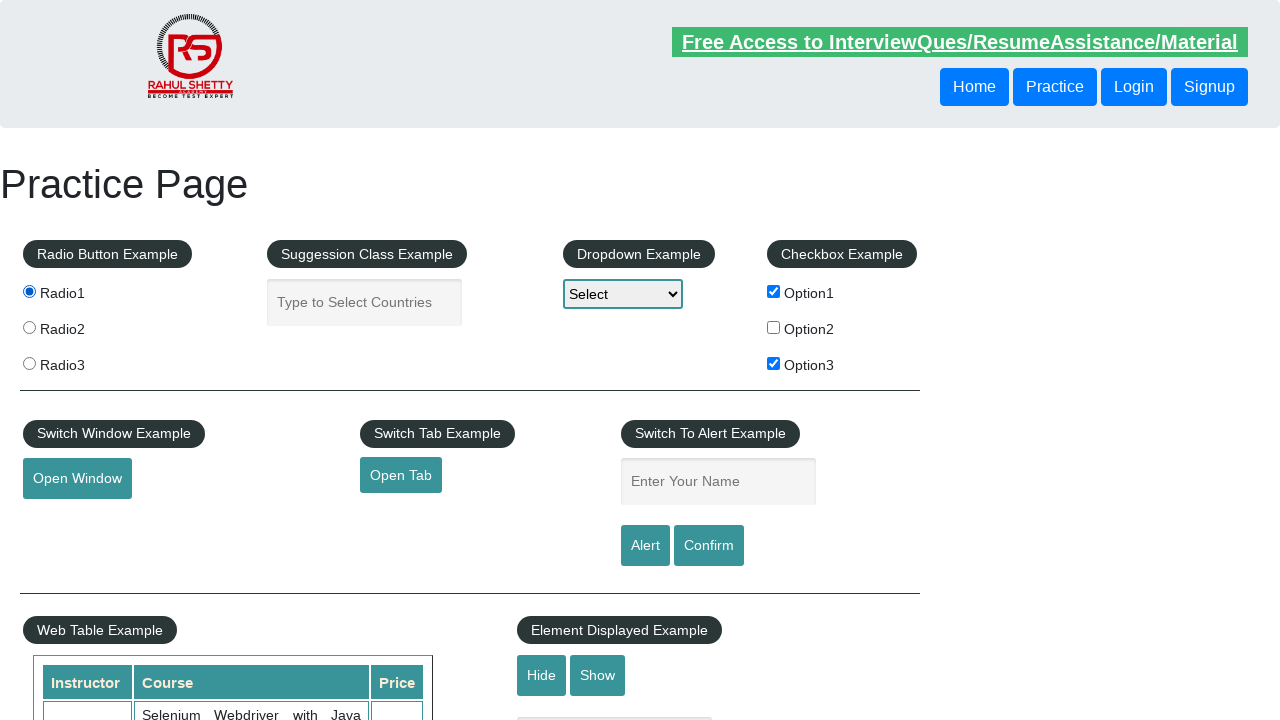

Clicked hide textbox button to toggle element visibility at (542, 675) on #hide-textbox
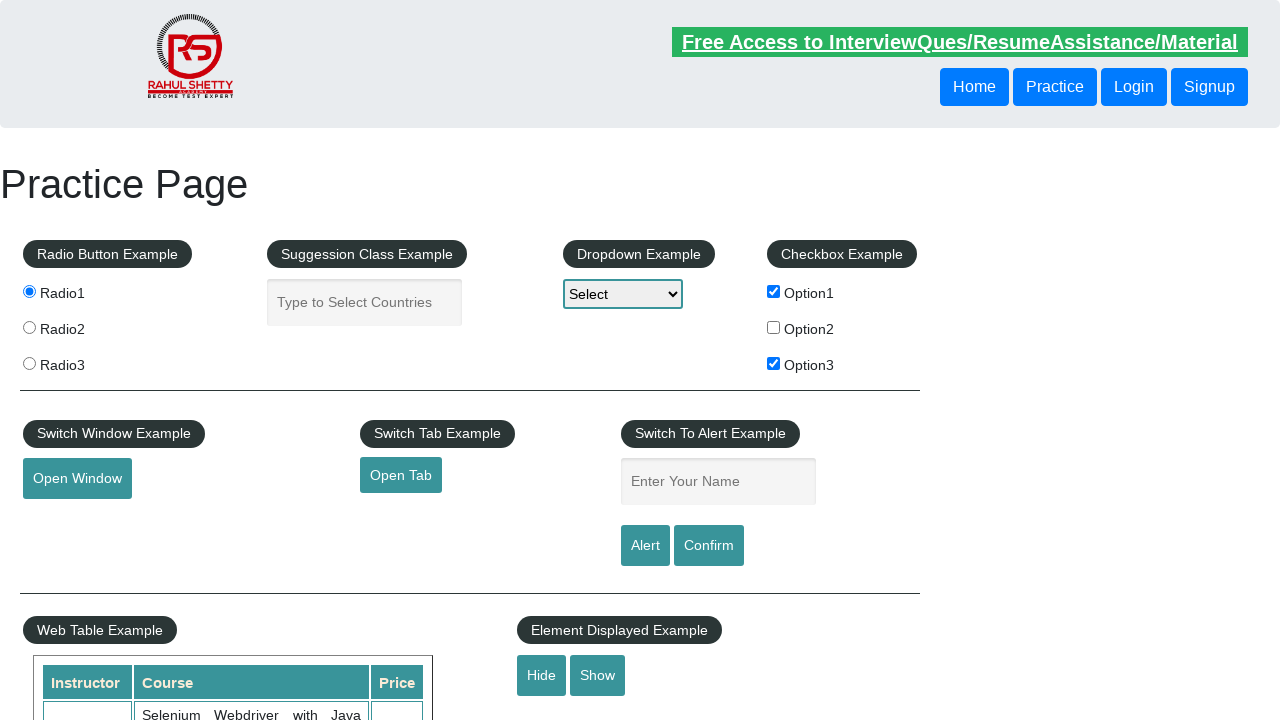

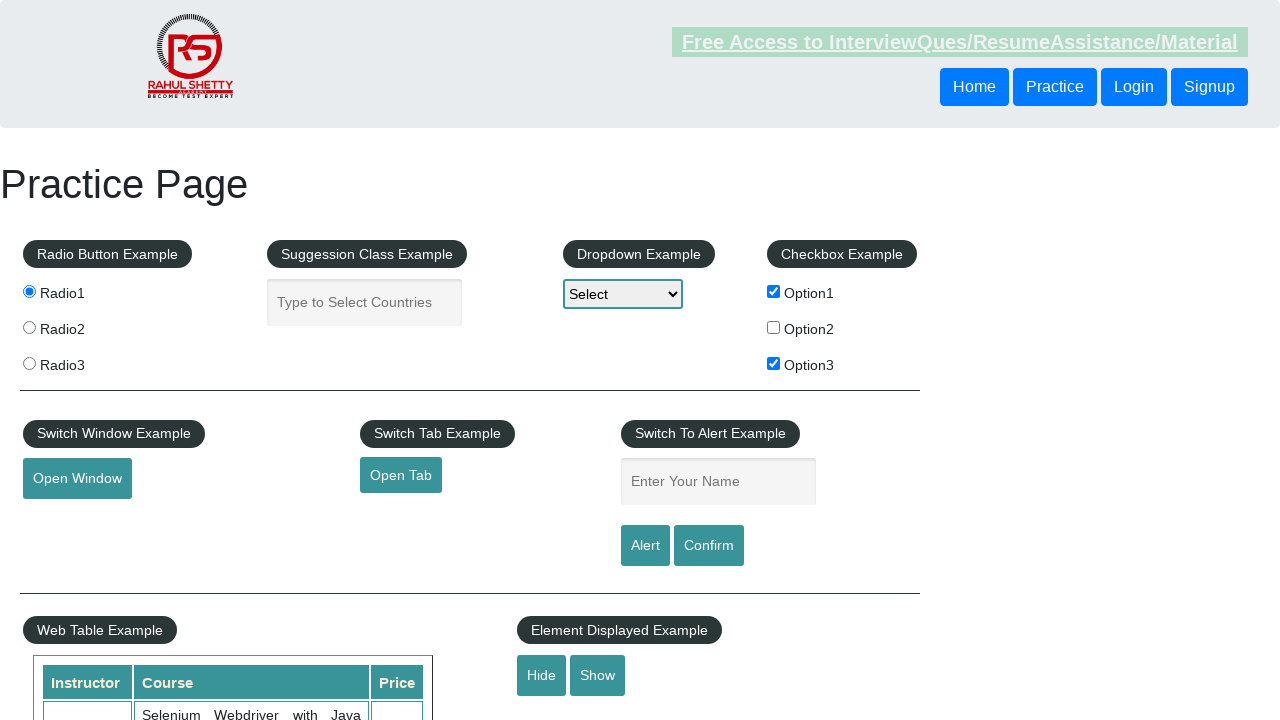